Tests JavaScript alert handling by clicking a button that triggers an alert, which Playwright auto-dismisses by default

Starting URL: https://the-internet.herokuapp.com/javascript_alerts

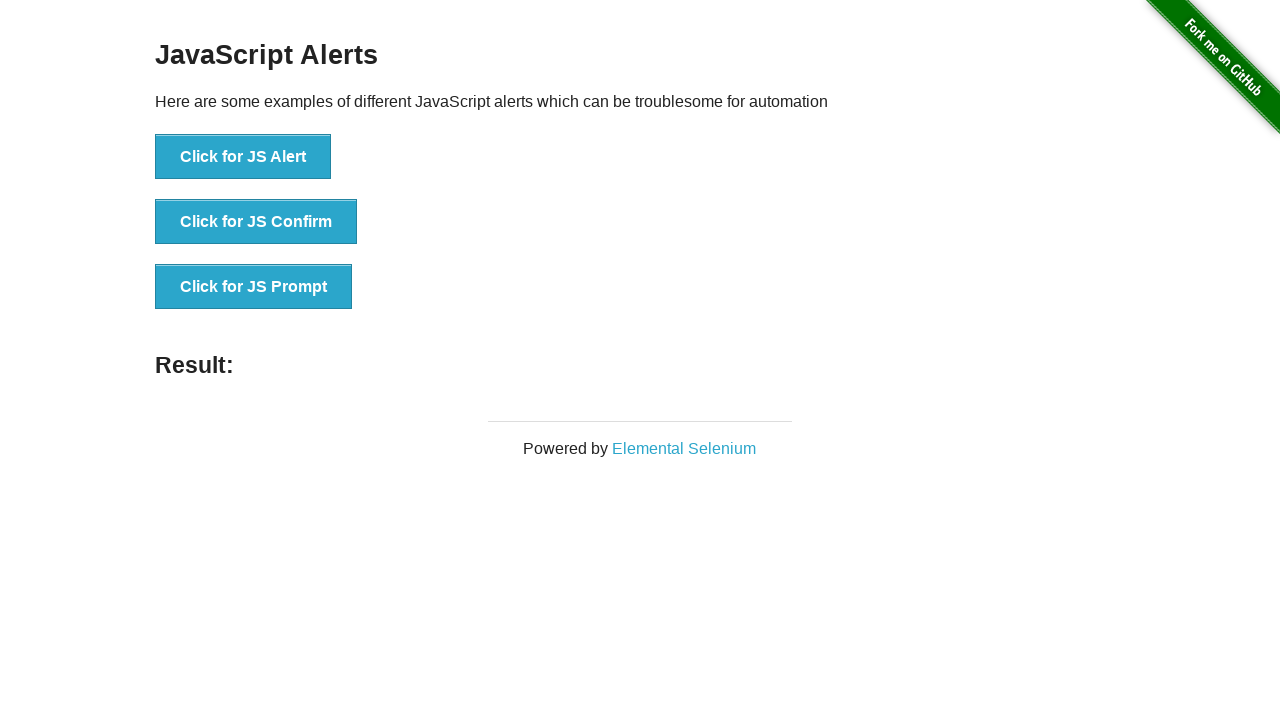

Navigated to JavaScript alerts test page
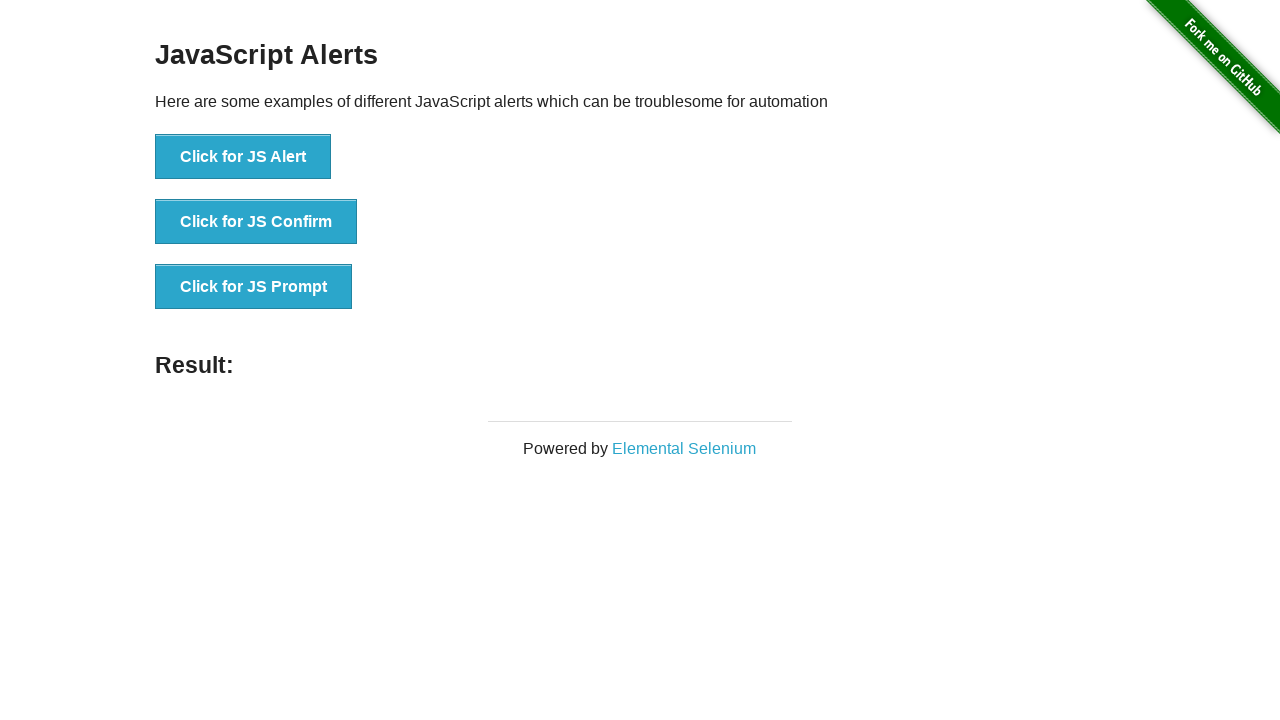

Clicked button to trigger JavaScript alert at (243, 157) on button[onclick='jsAlert()']
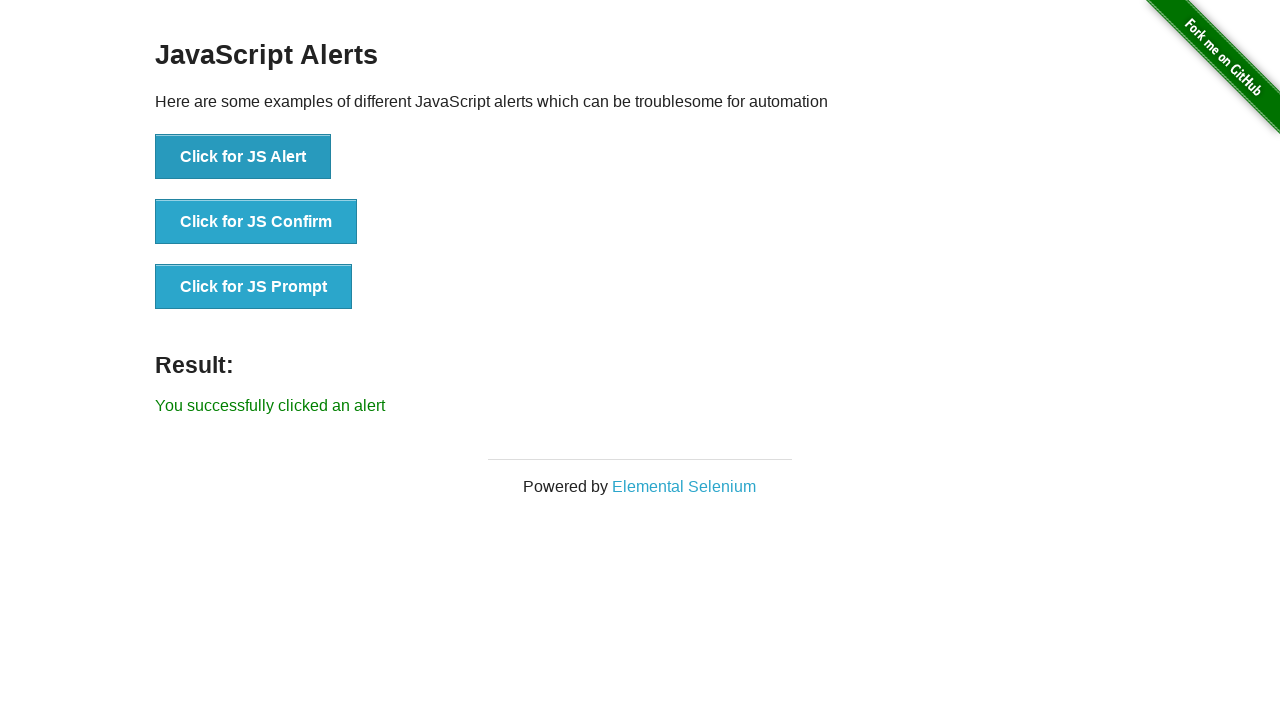

Waited for alert to be auto-dismissed
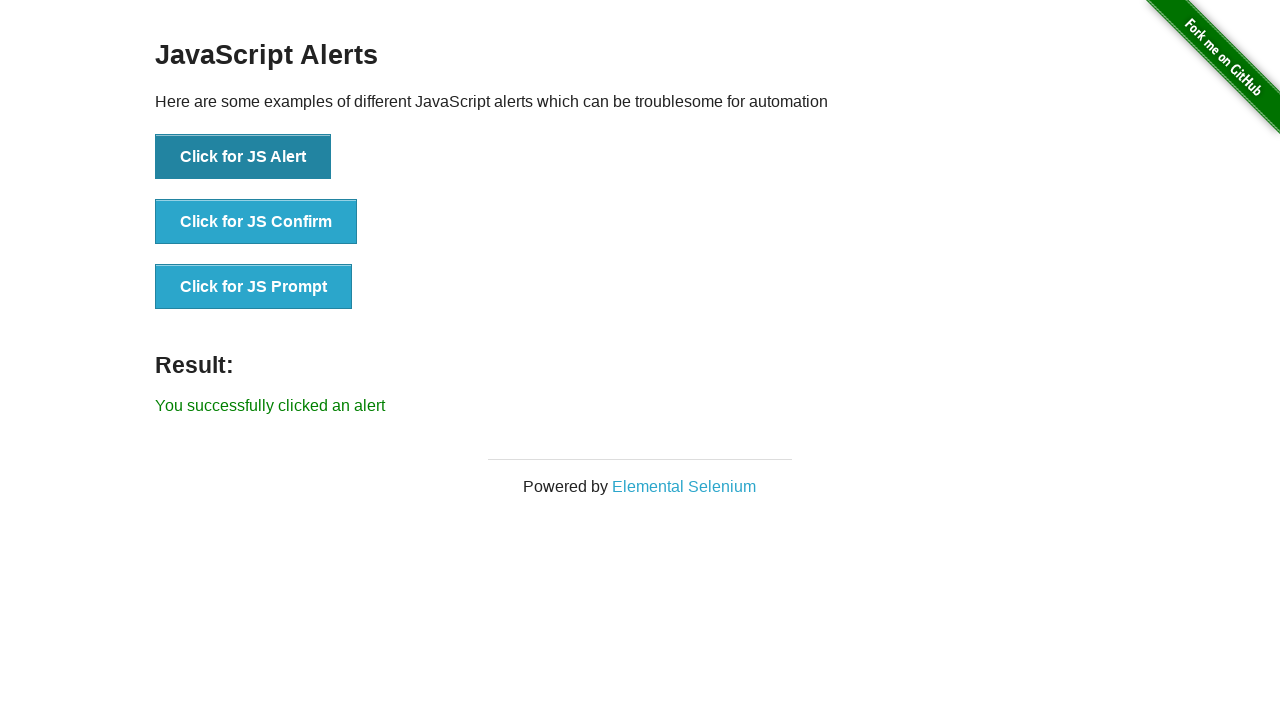

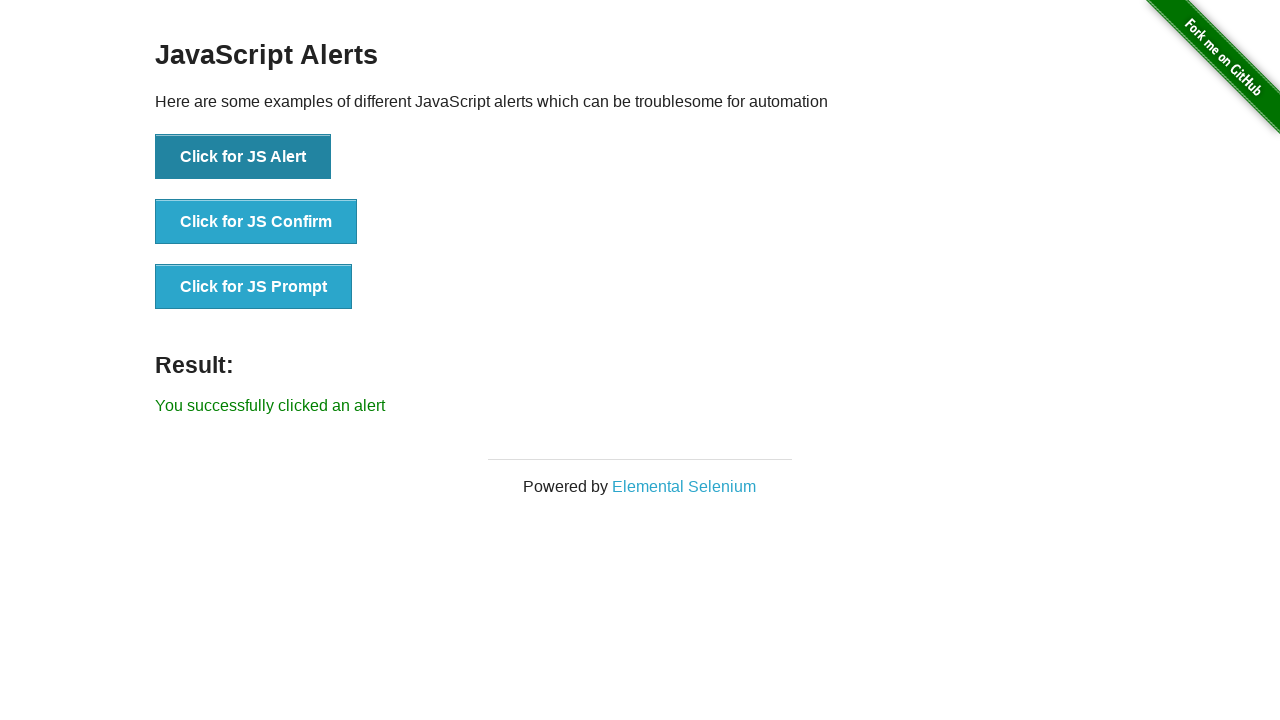